Tests various dropdown selection interactions including native select elements and custom dropdown components on a form page

Starting URL: https://www.leafground.com/select.xhtml

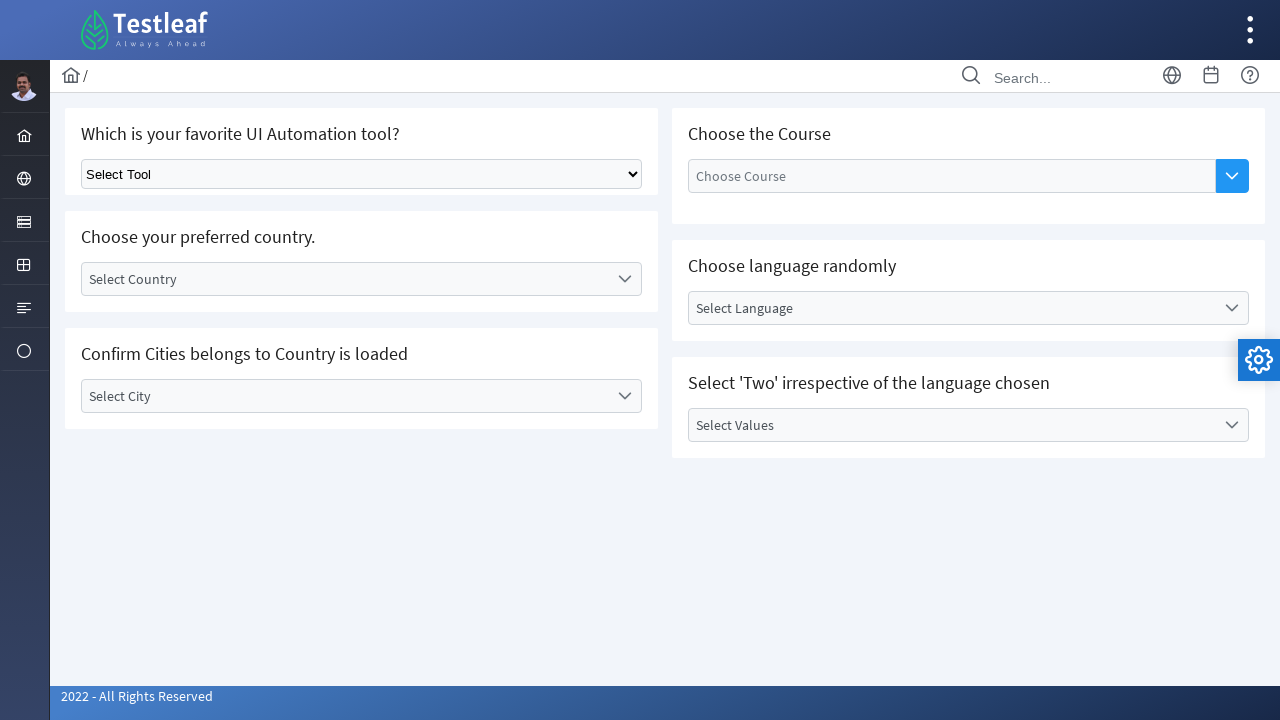

Selected UI Automation tool from native select element by index on select.ui-selectonemenu
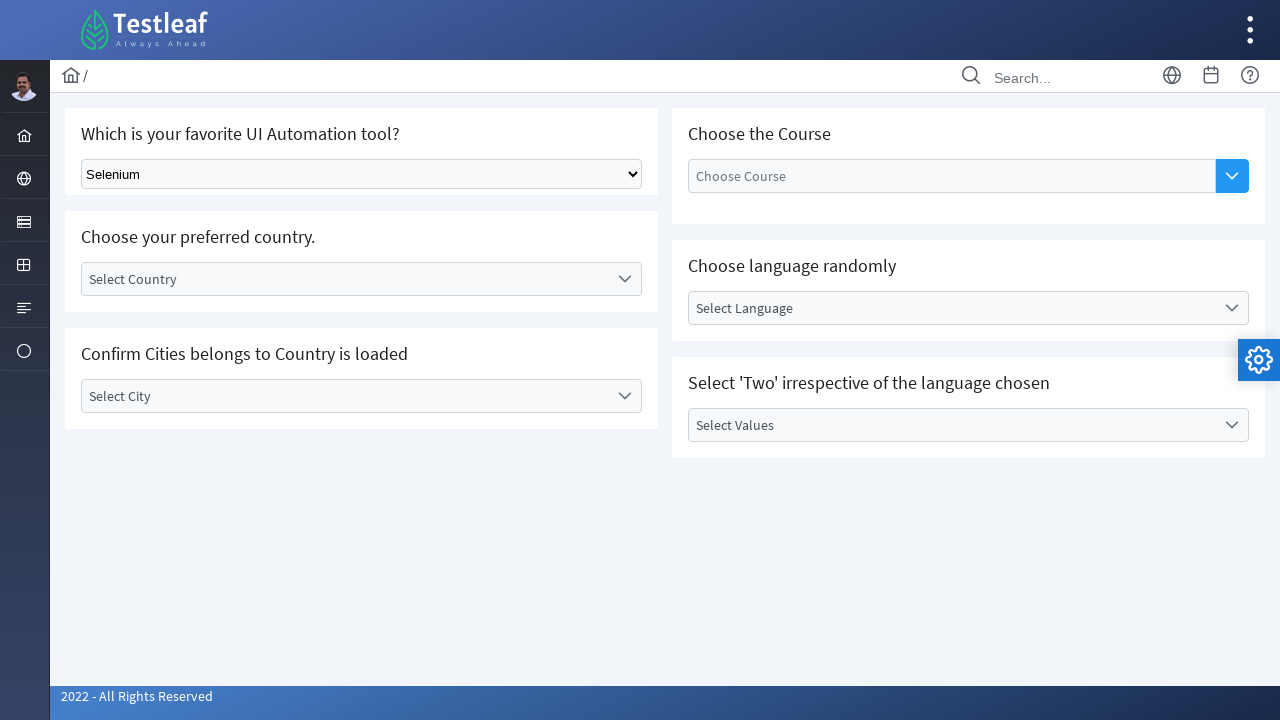

Clicked country dropdown trigger to open custom dropdown at (624, 279) on (//div[contains(@class,'ui-selectonemenu-trigger')])[1]
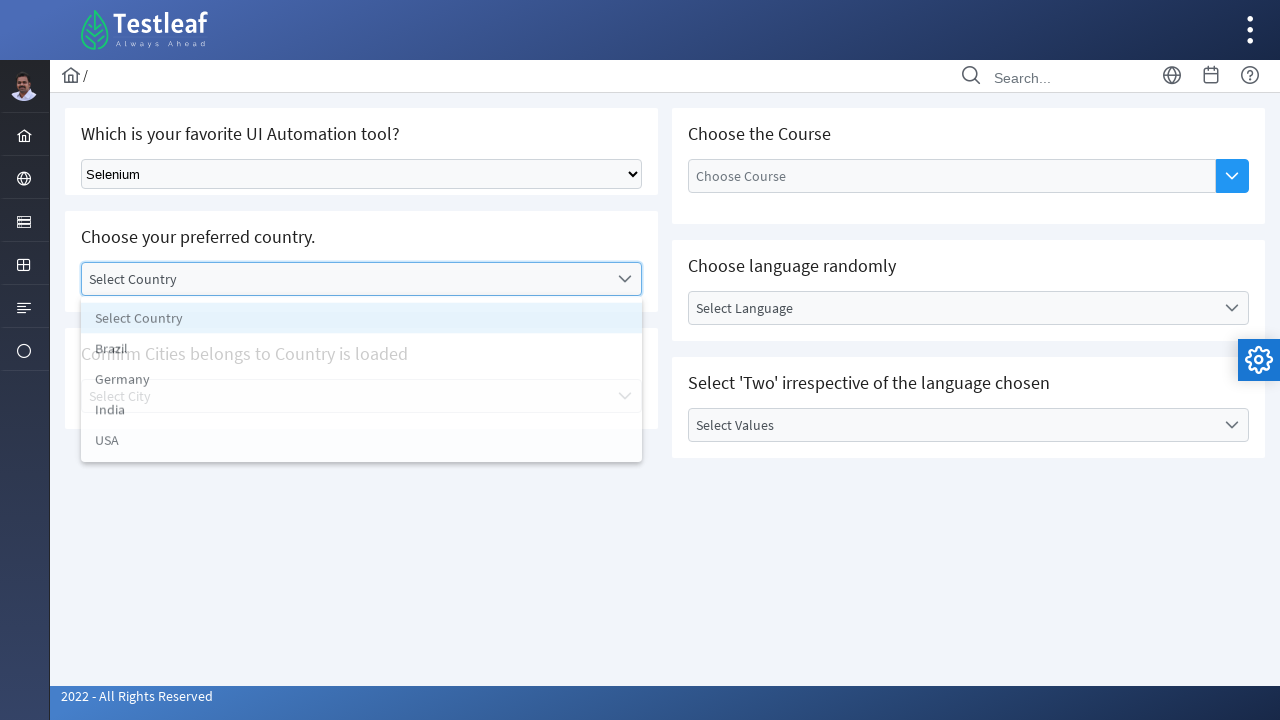

Selected 'India' from country dropdown at (362, 415) on xpath=//li[text()='India']
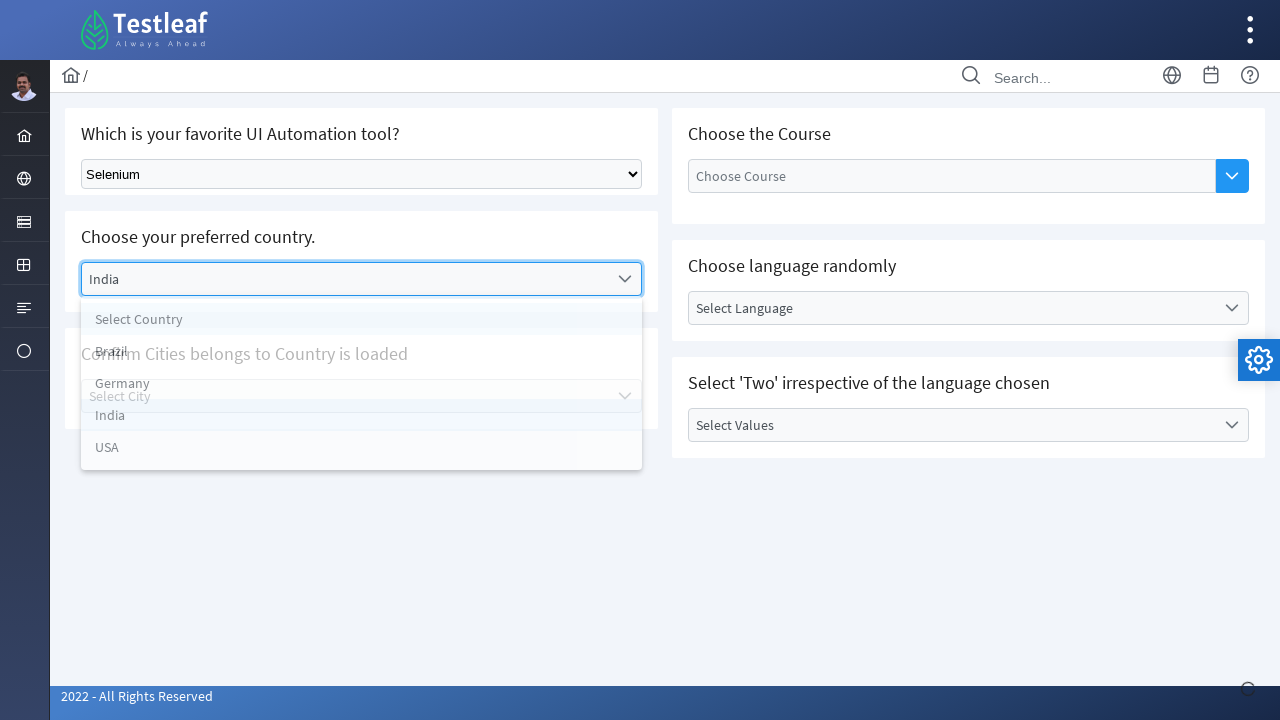

Clicked city dropdown trigger to open custom dropdown at (624, 396) on (//div[contains(@class,'ui-selectonemenu-trigger')])[2]
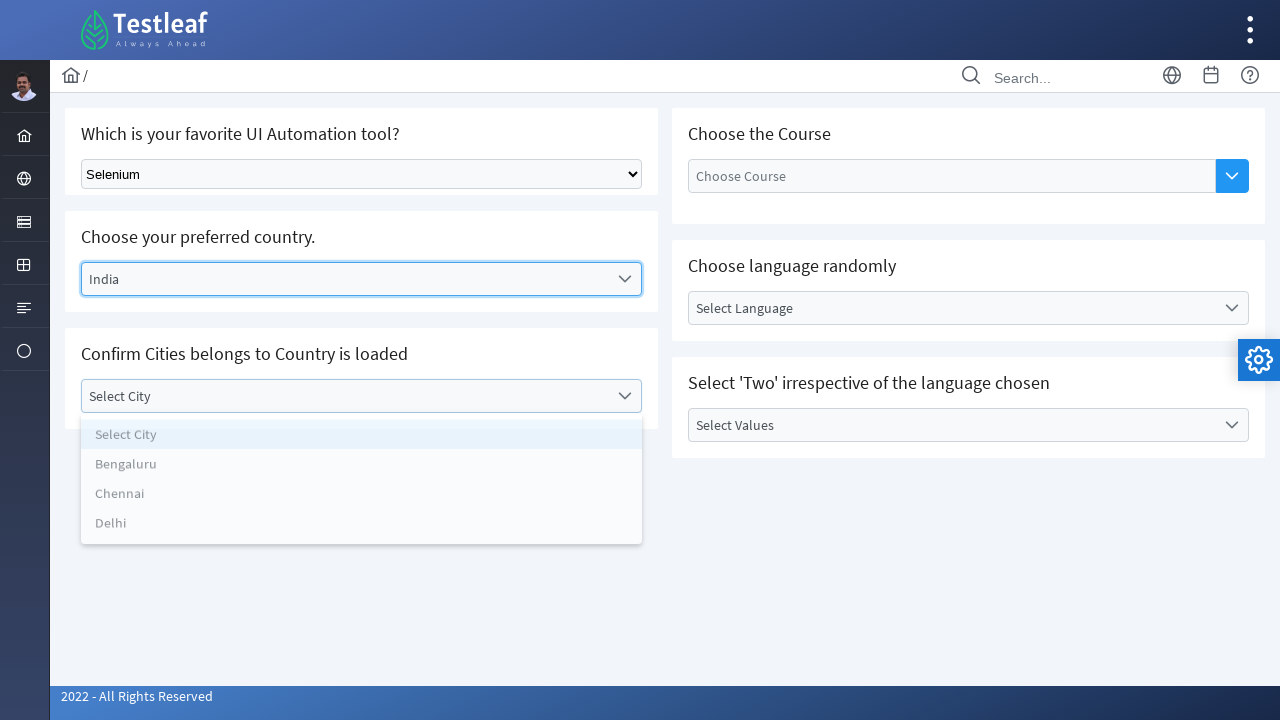

Selected 'Chennai' from city dropdown at (362, 500) on xpath=//li[text()='Chennai']
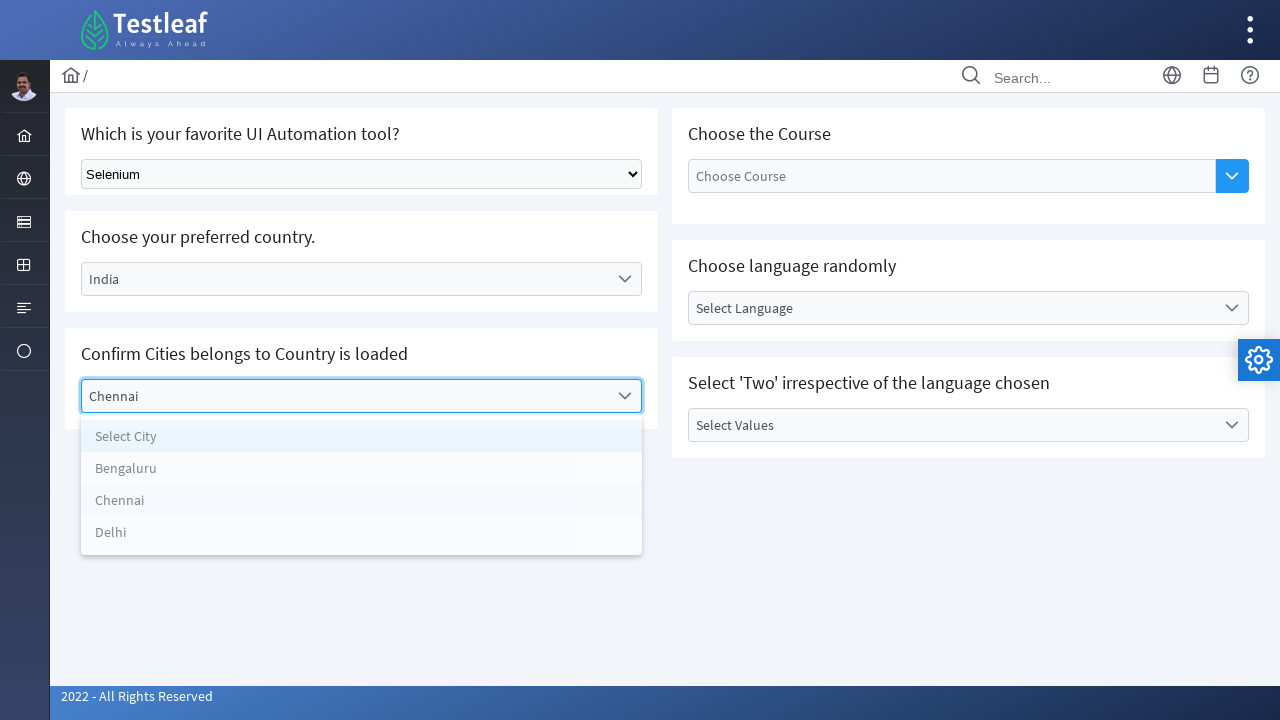

Clicked course dropdown to open at (1232, 176) on xpath=//span[@class='ui-button-text']
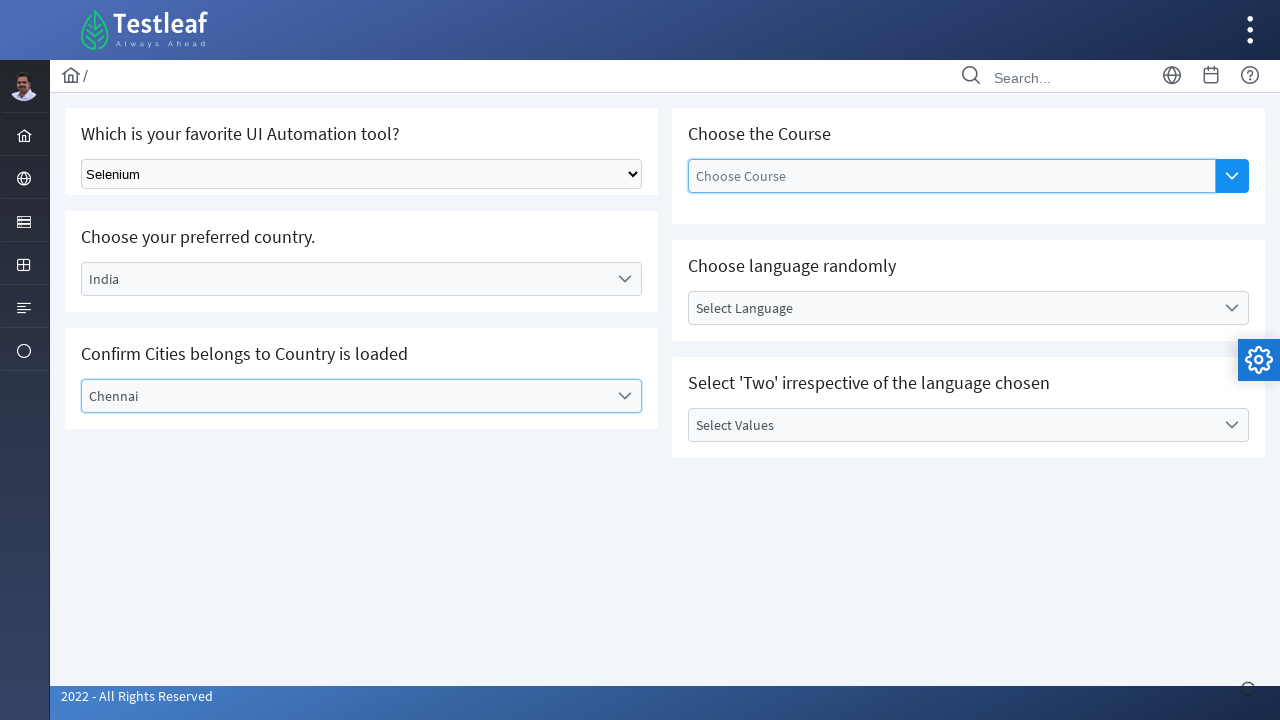

Selected 'Appium' from course dropdown at (952, 263) on xpath=//li[text()='Appium']
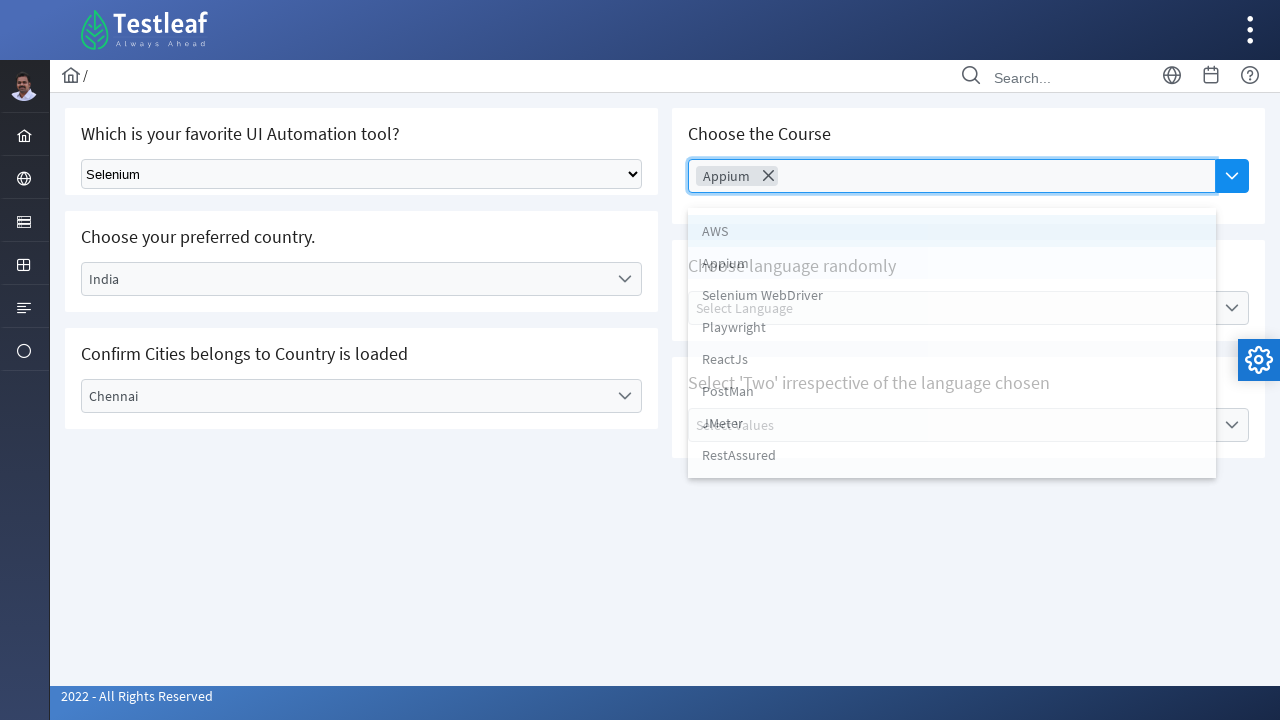

Clicked language dropdown trigger to open at (1232, 308) on (//span[contains(@class,'ui-icon ui-icon-triangle-1-s')])[4]
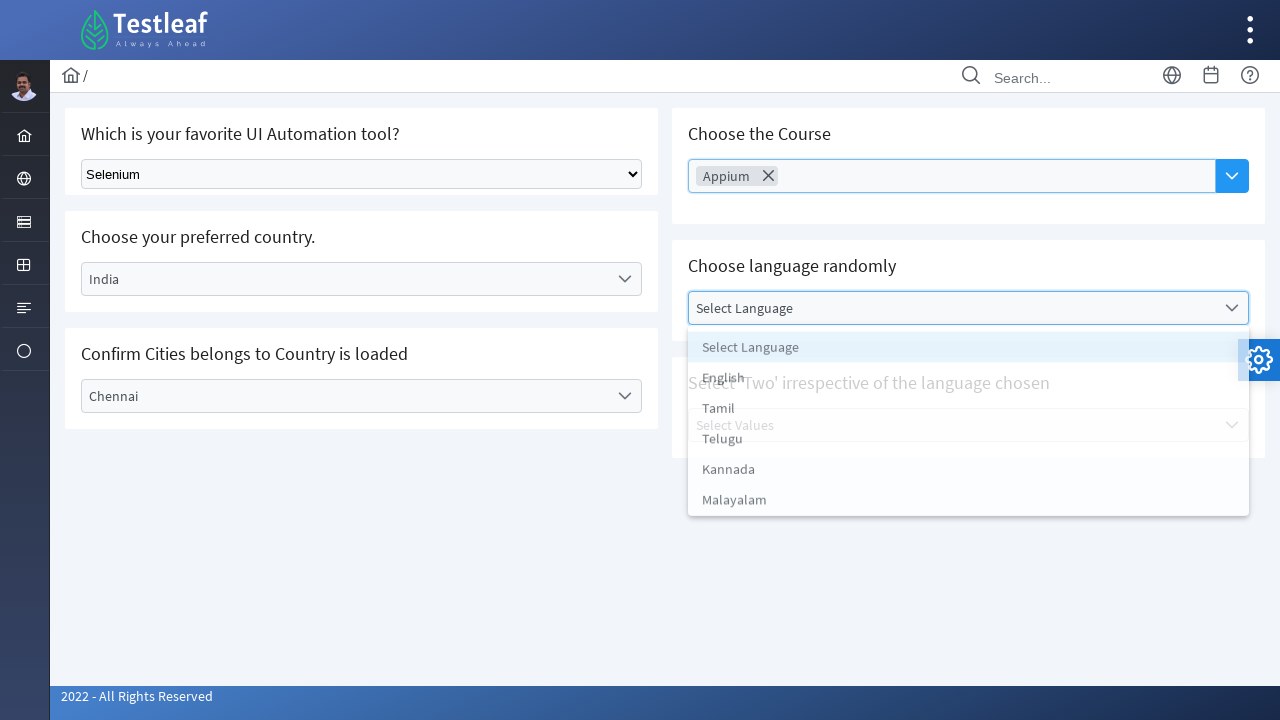

Selected 'English' from language dropdown at (968, 380) on xpath=//li[text()='English']
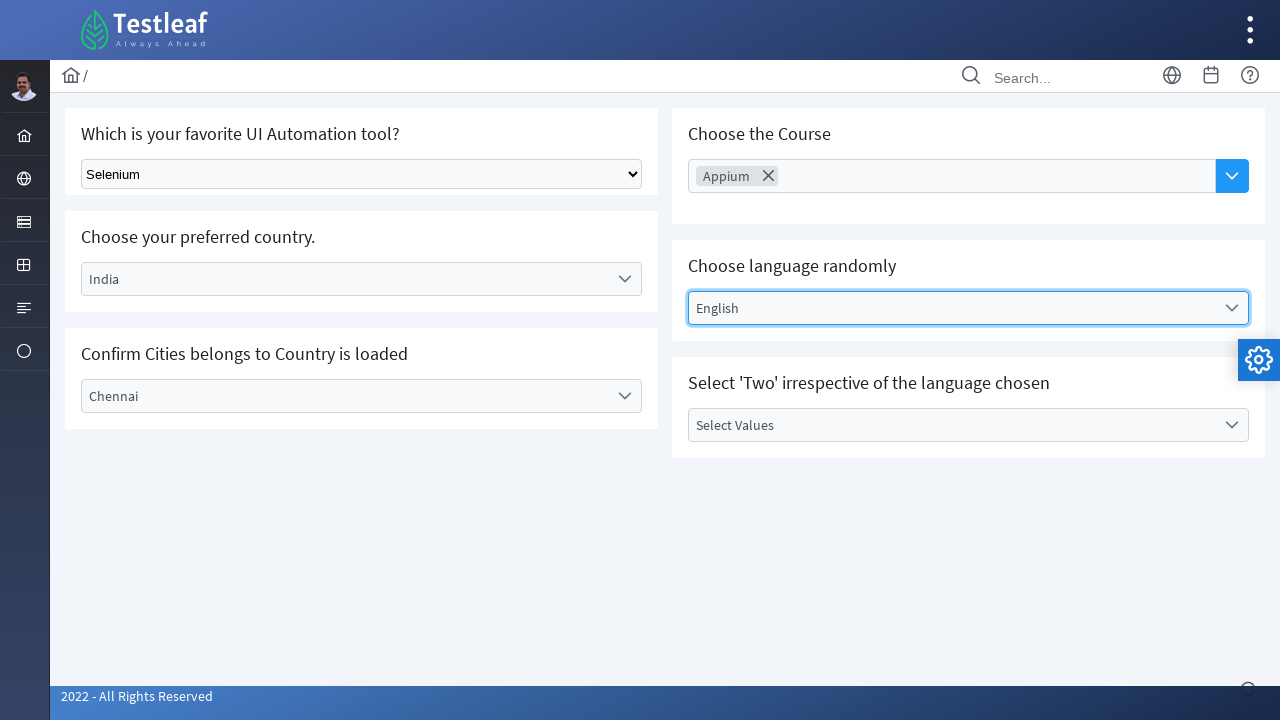

Clicked numeric dropdown trigger to open at (1232, 425) on (//span[contains(@class,'ui-icon ui-icon-triangle-1-s')])[5]
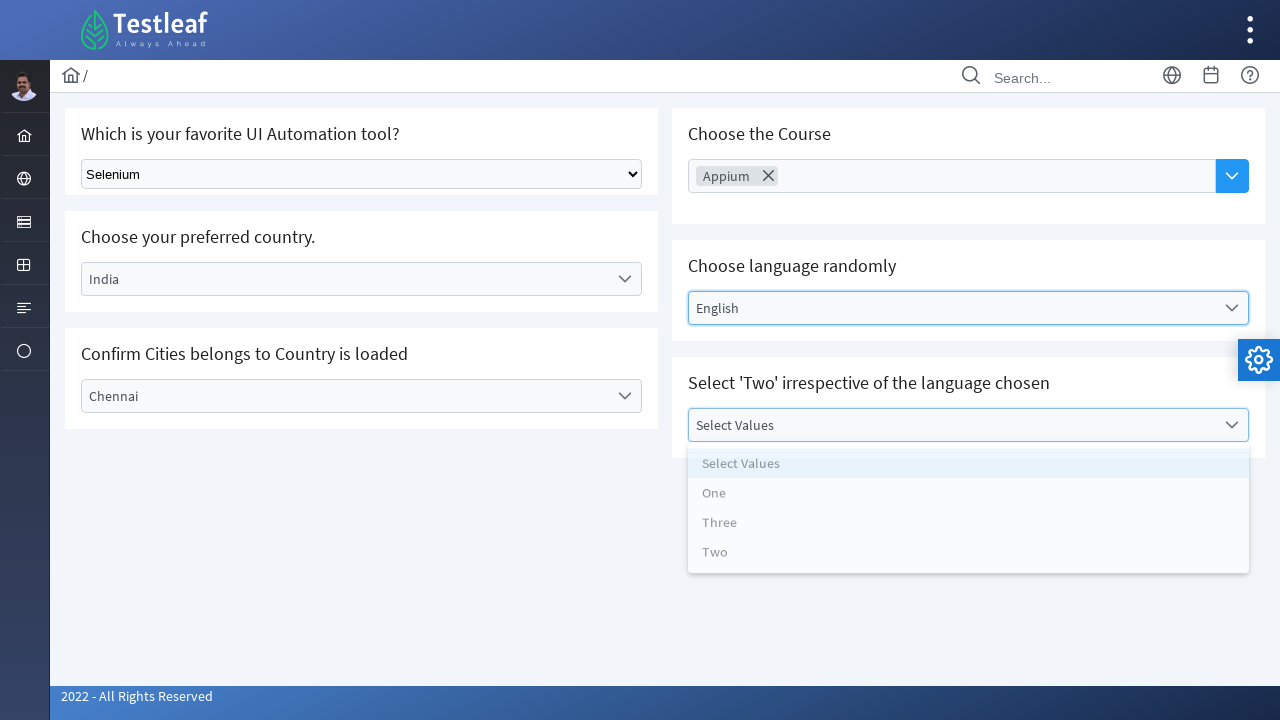

Selected 'Two' from numeric dropdown at (968, 561) on xpath=//li[text()='Two']
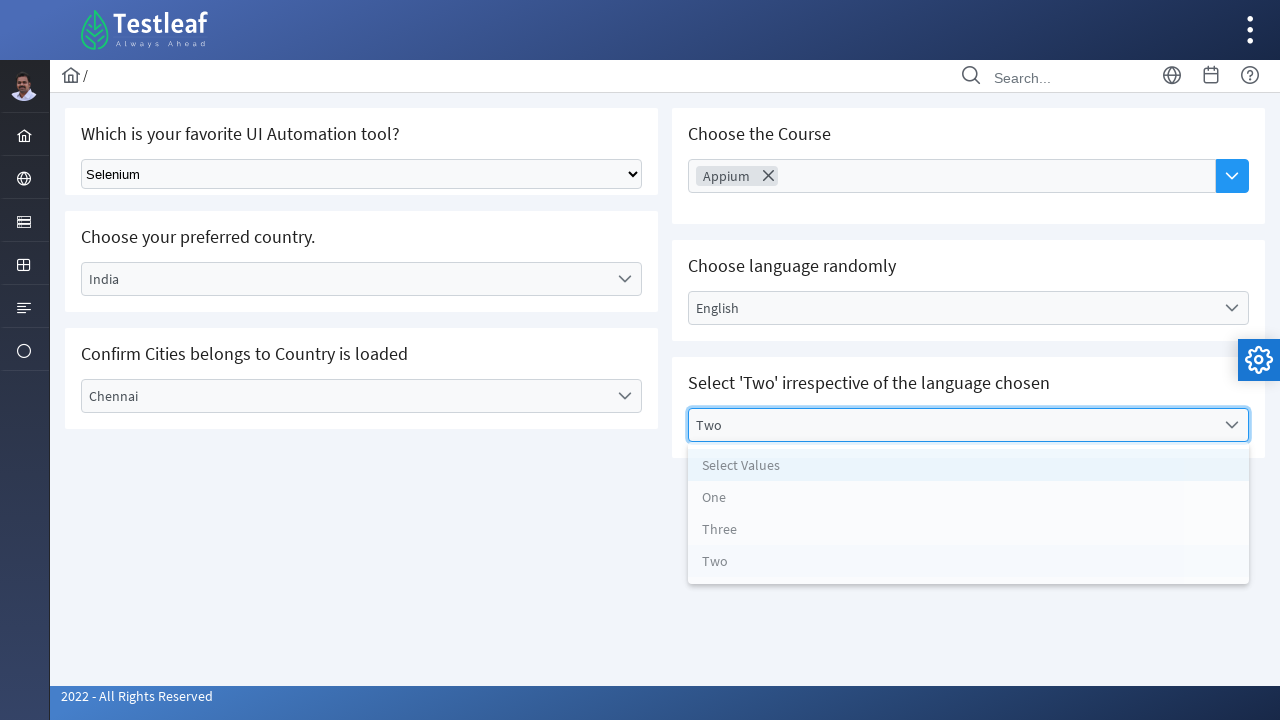

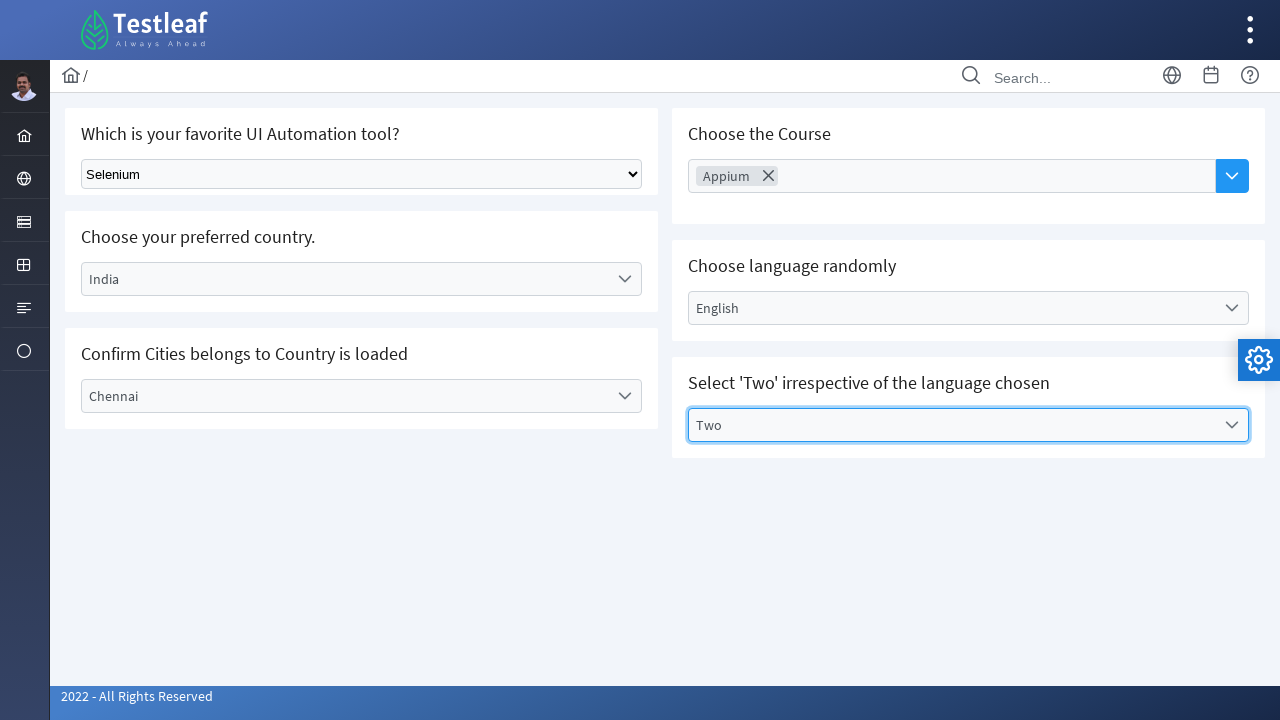